Tests dynamic form controls by verifying a text input is initially disabled, then clicking an enable button and verifying the input becomes enabled

Starting URL: https://the-internet.herokuapp.com/dynamic_controls

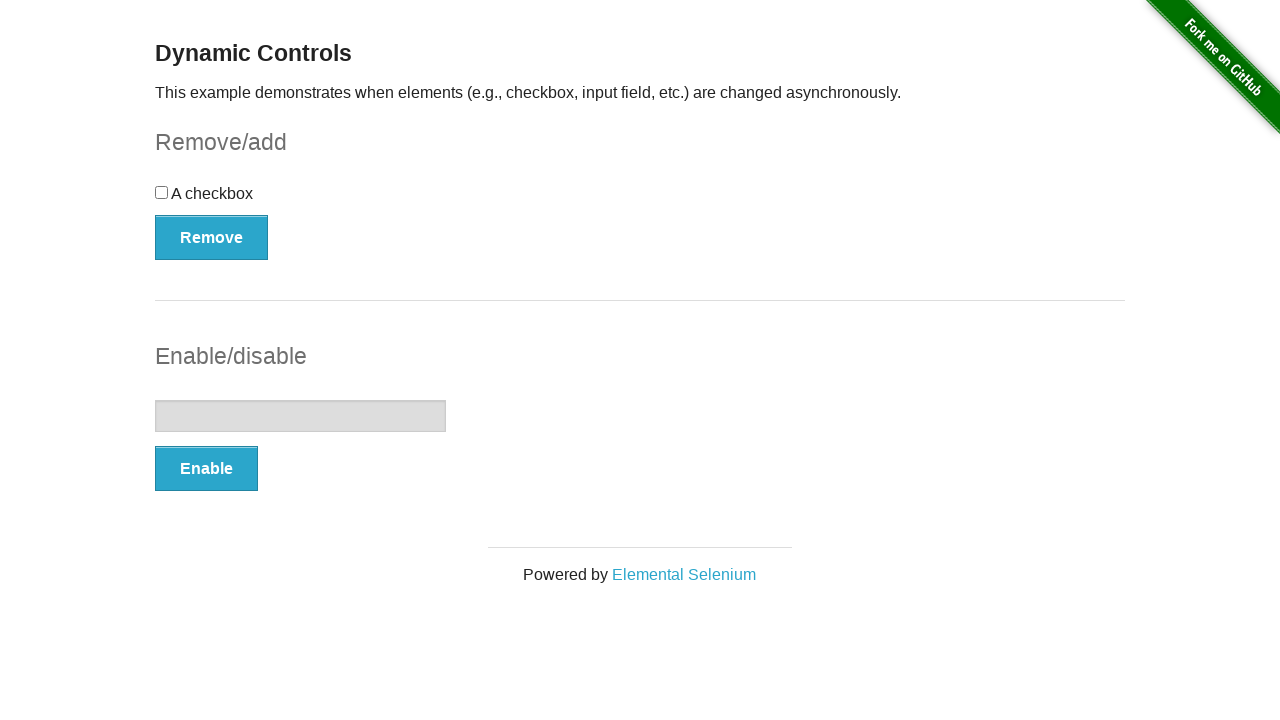

Located text input element
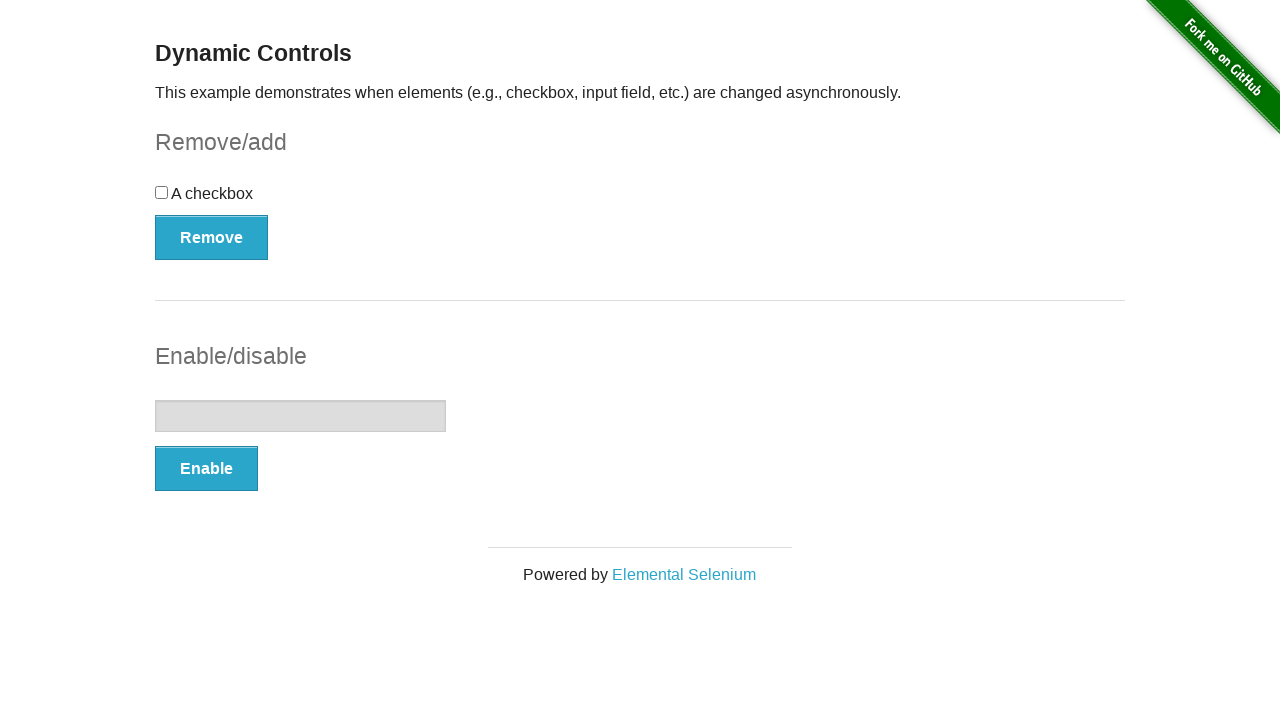

Verified text input is initially disabled
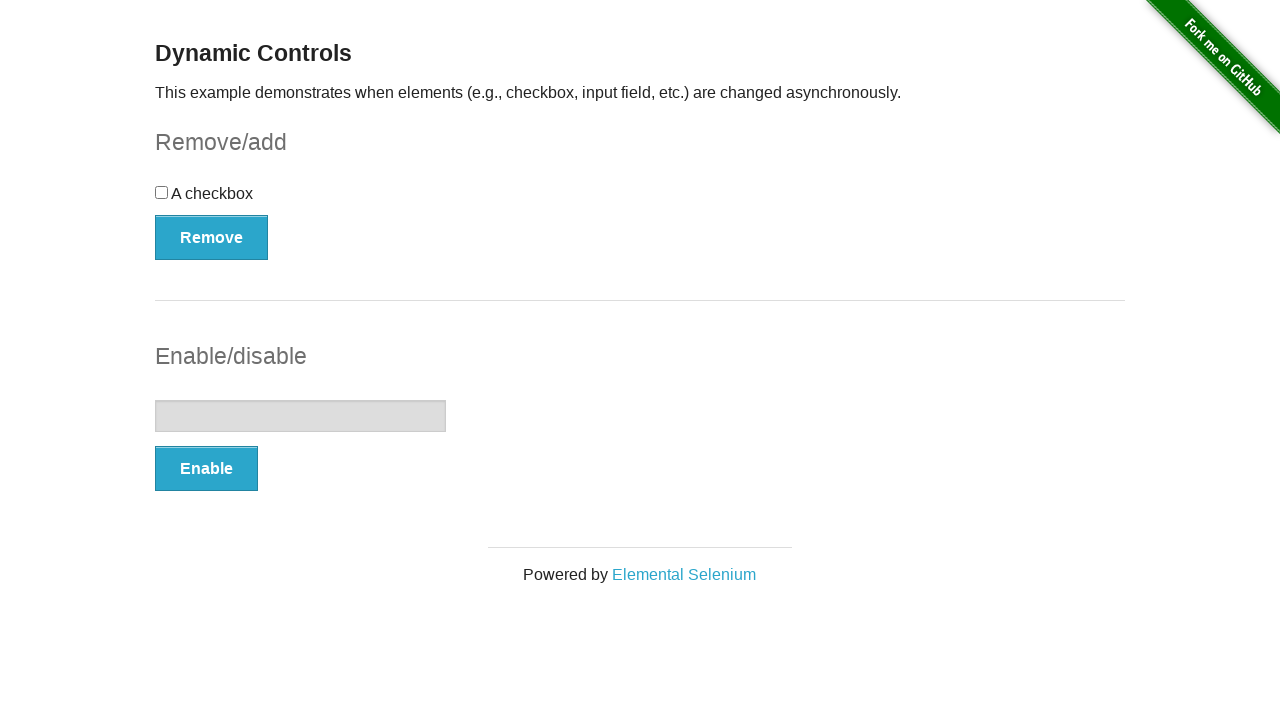

Clicked enable button at (206, 469) on #input-example > button
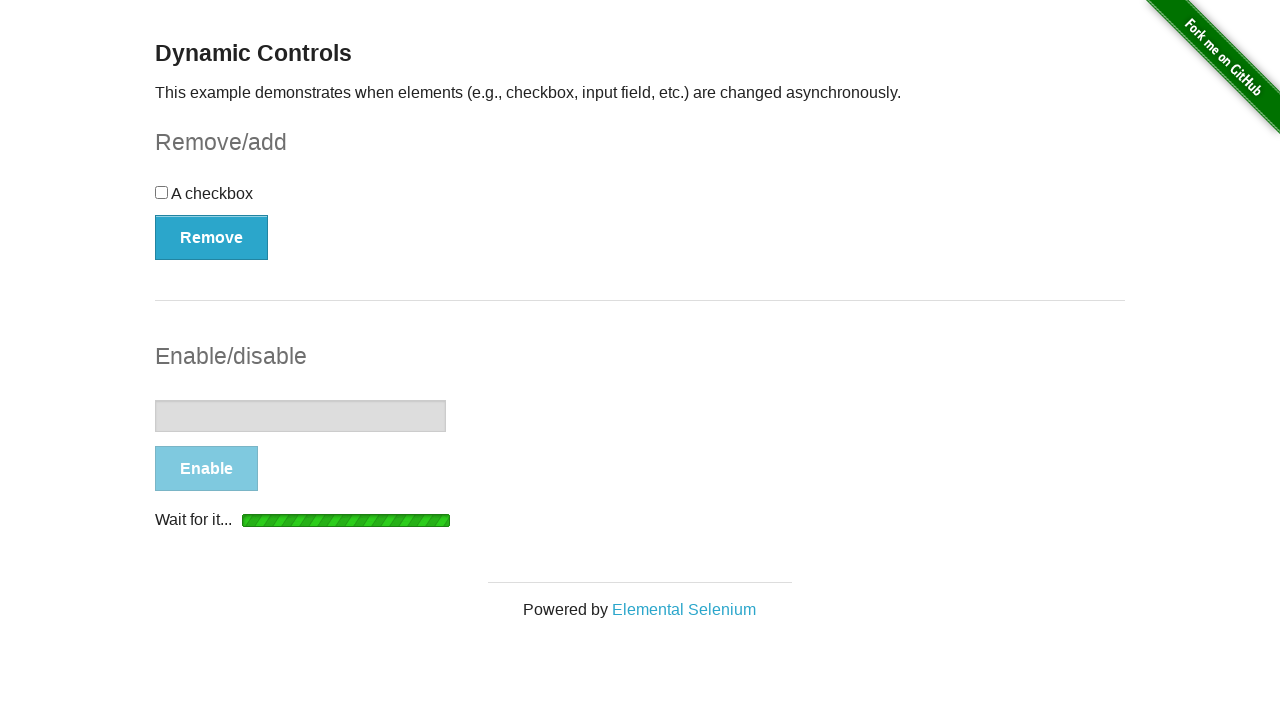

Waited 4 seconds for enabling process to complete
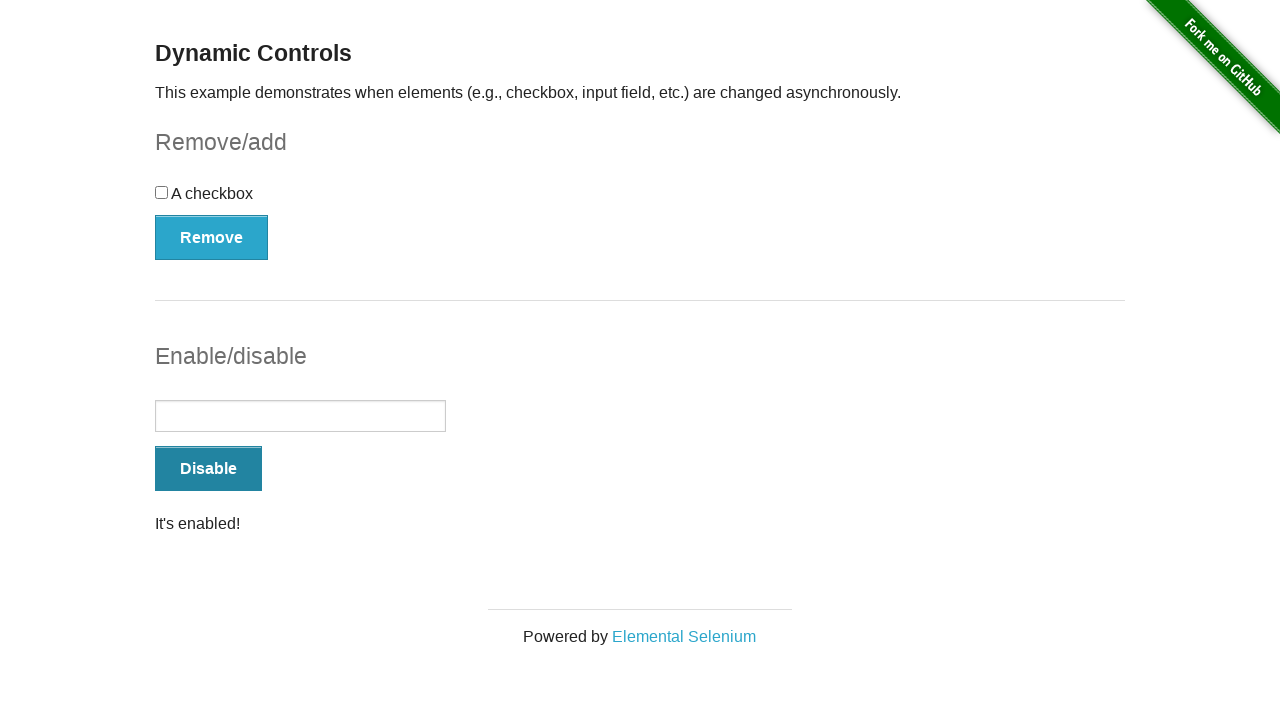

Verified text input is now enabled
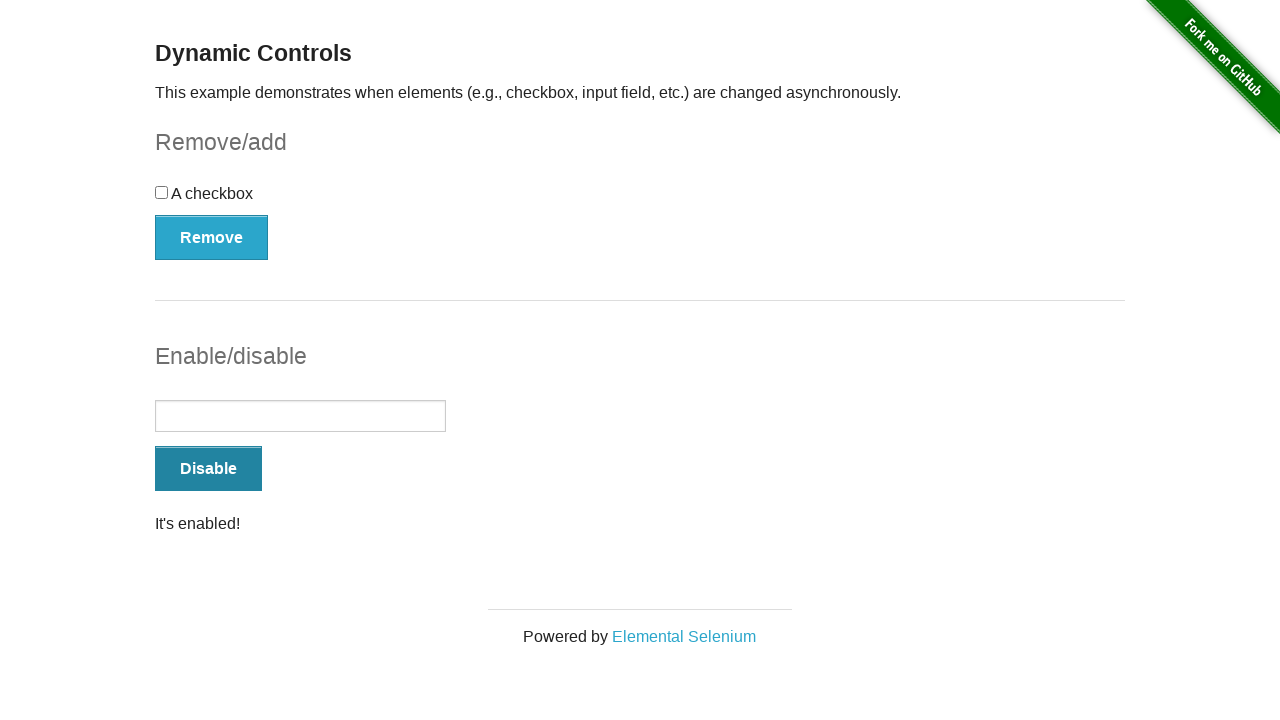

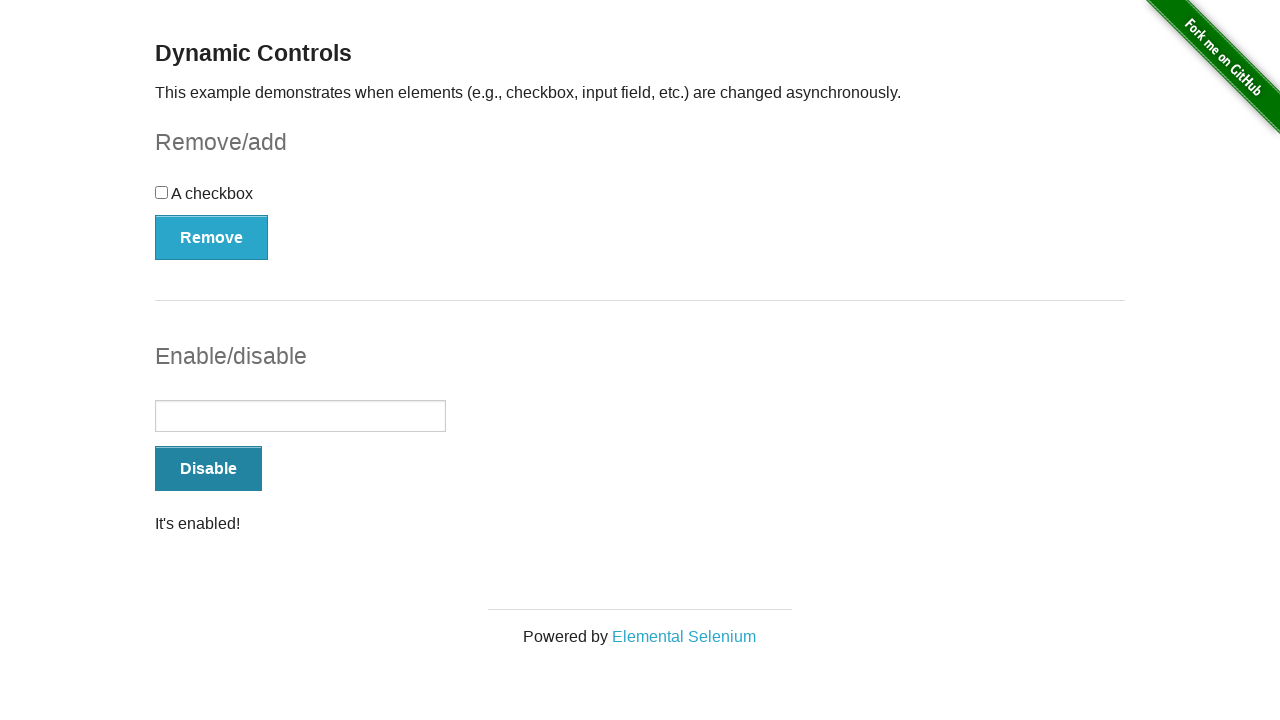